Opens a YouTube playlist page (Watch Later style playlist) and waits for the content to load

Starting URL: https://www.youtube.com/playlist?list=PLCjzkNC2bIsef1F34BK7_kp7ldAObcC4G

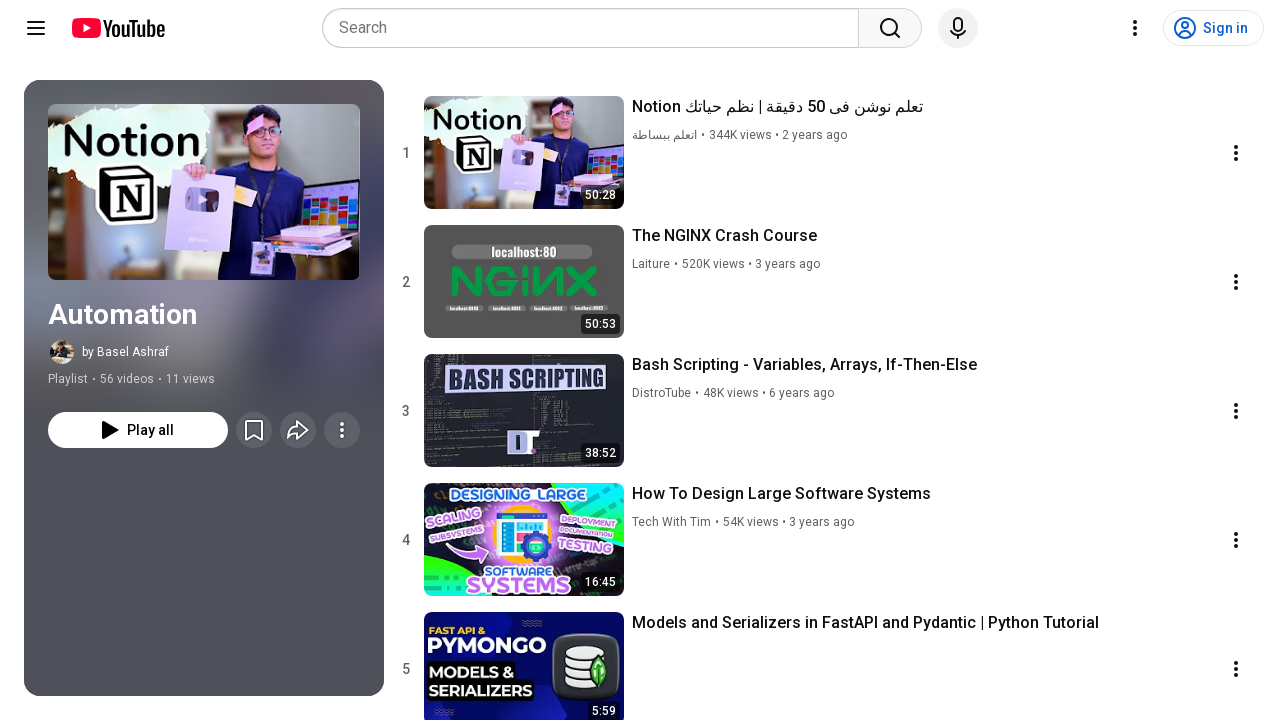

Navigated to YouTube playlist page (Watch Later style)
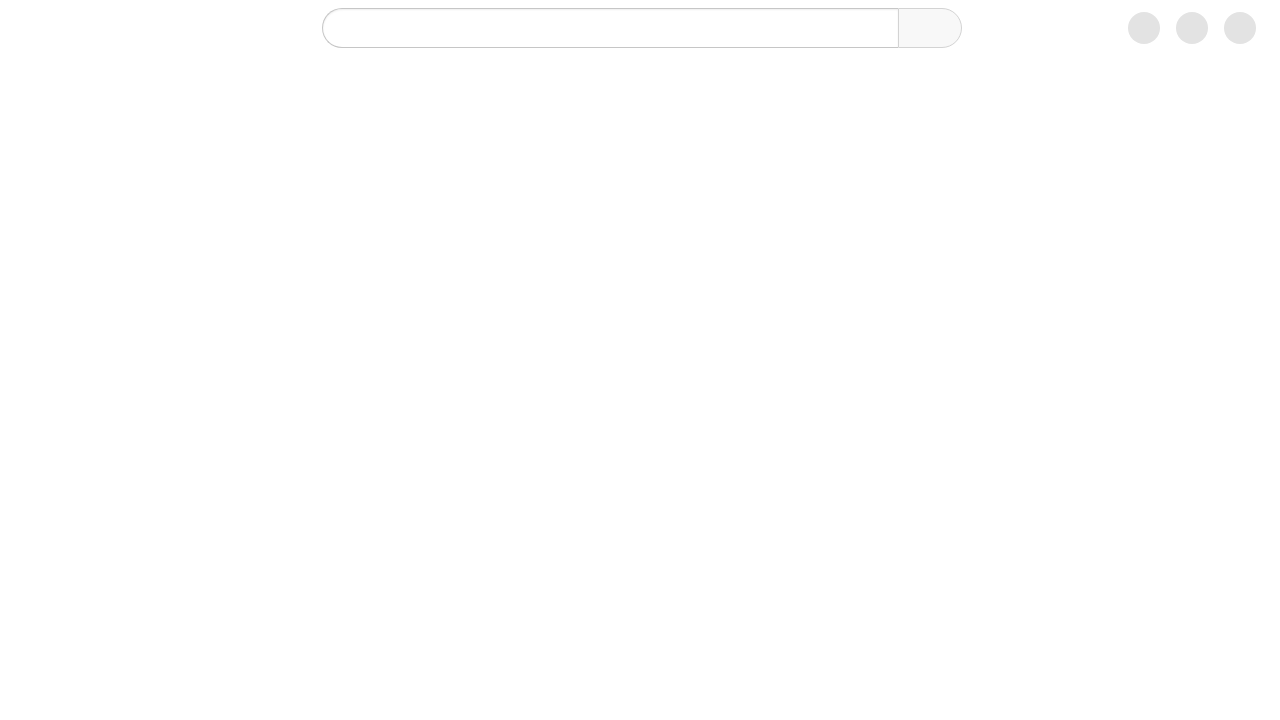

Playlist content loaded successfully
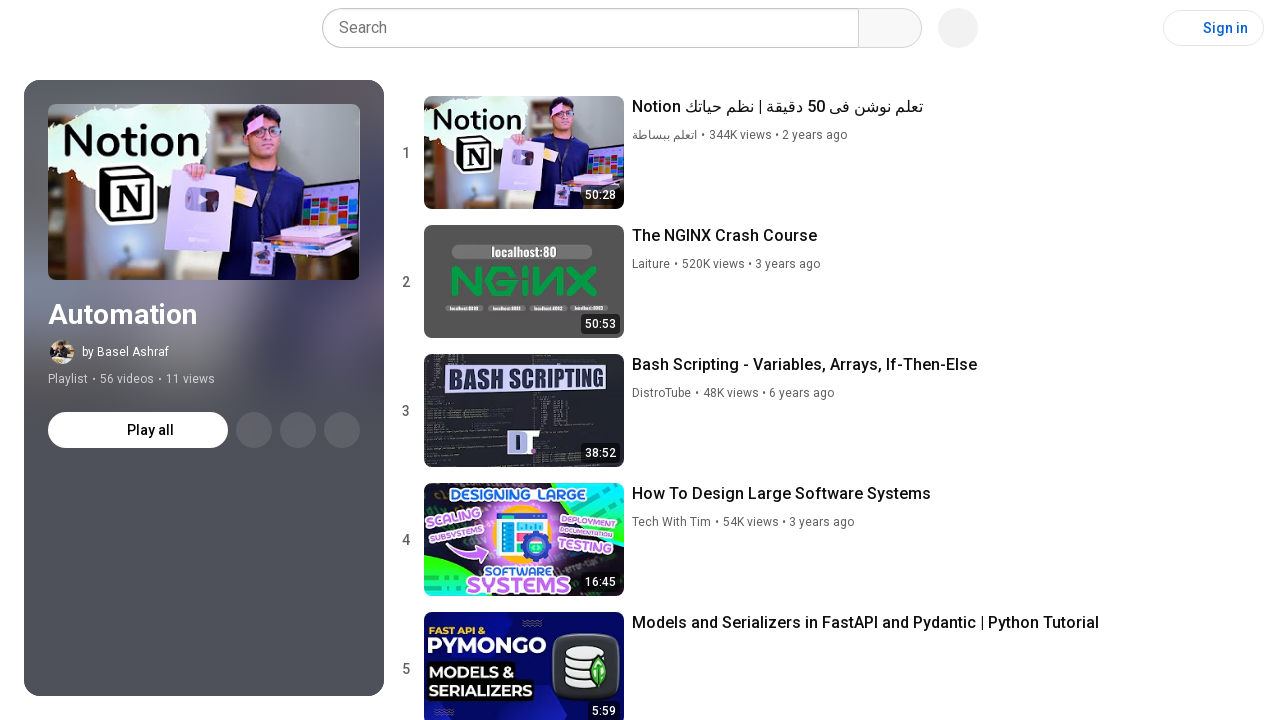

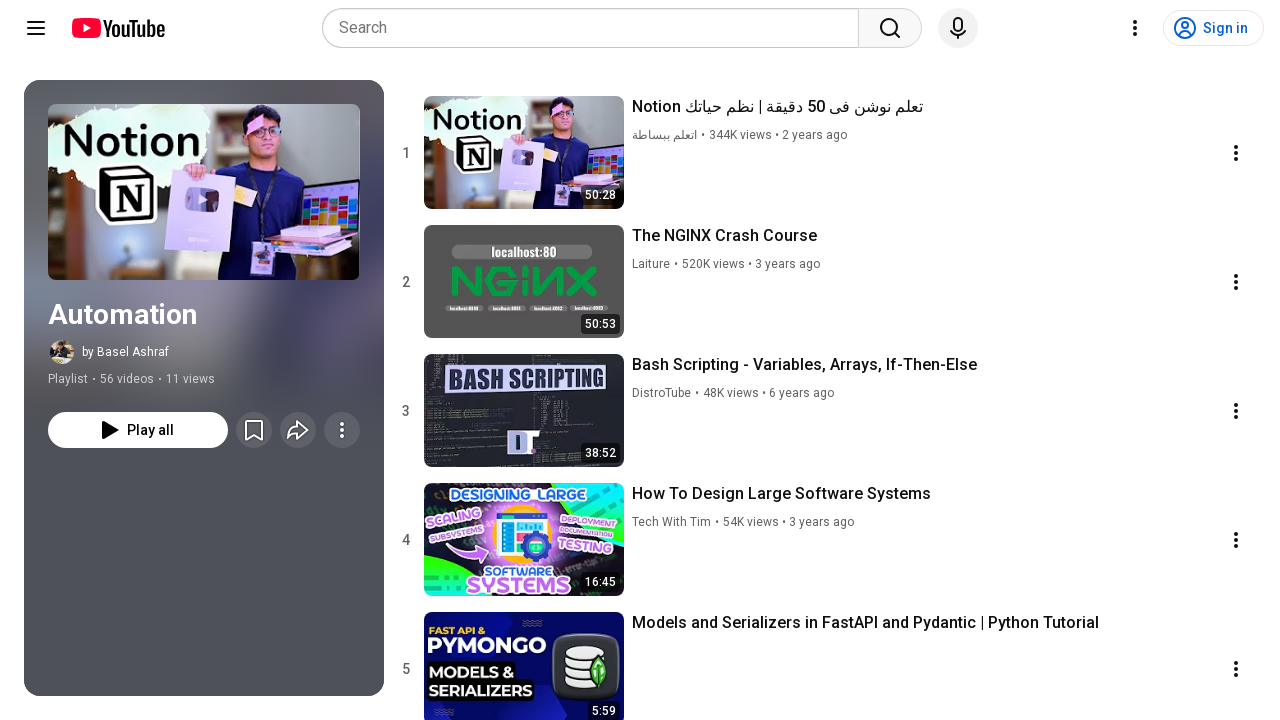